Tests TAB key press functionality by sending TAB key to input field and verifying the result message

Starting URL: http://the-internet.herokuapp.com/key_presses

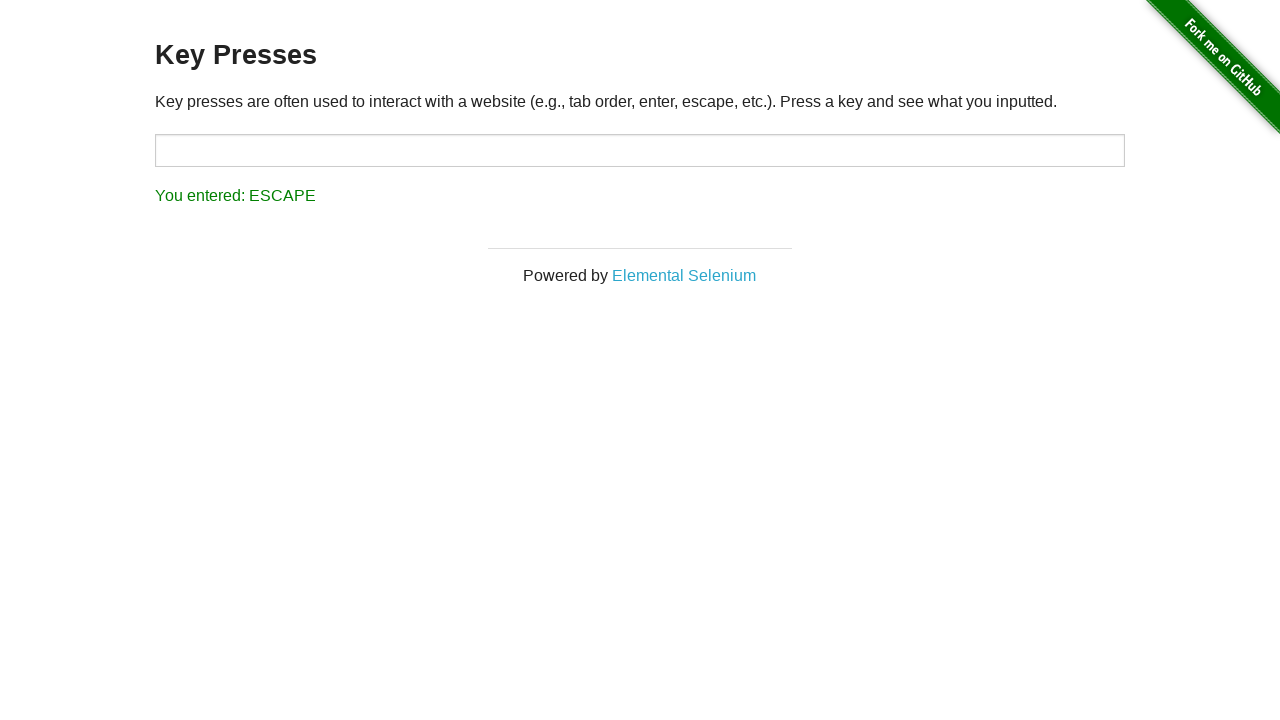

Pressed TAB key in target input field on #target
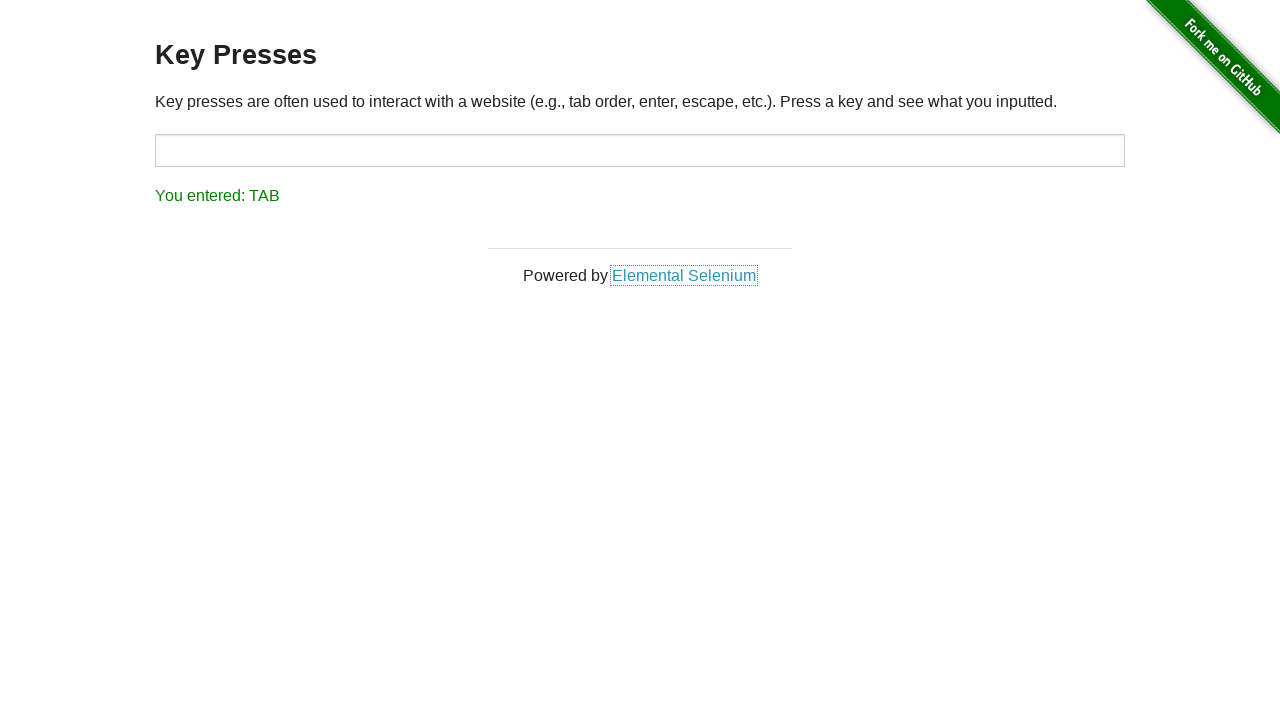

Retrieved result text from result element
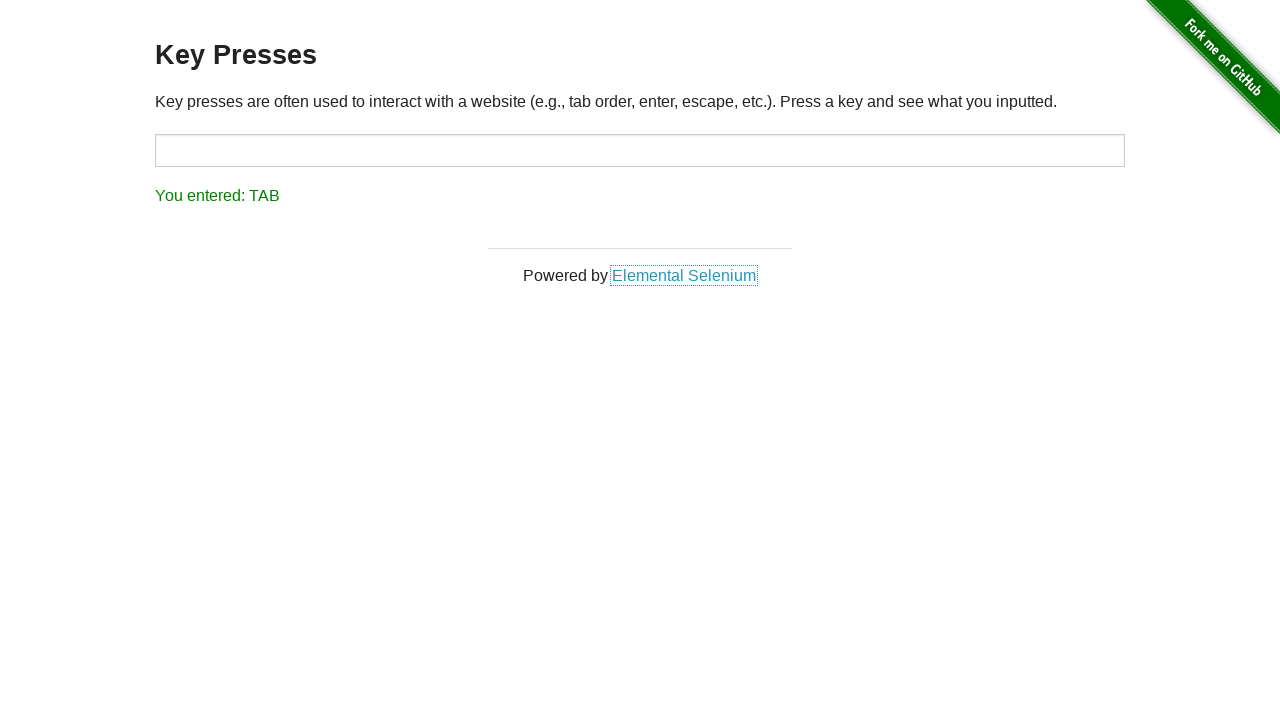

Verified result text matches 'You entered: TAB'
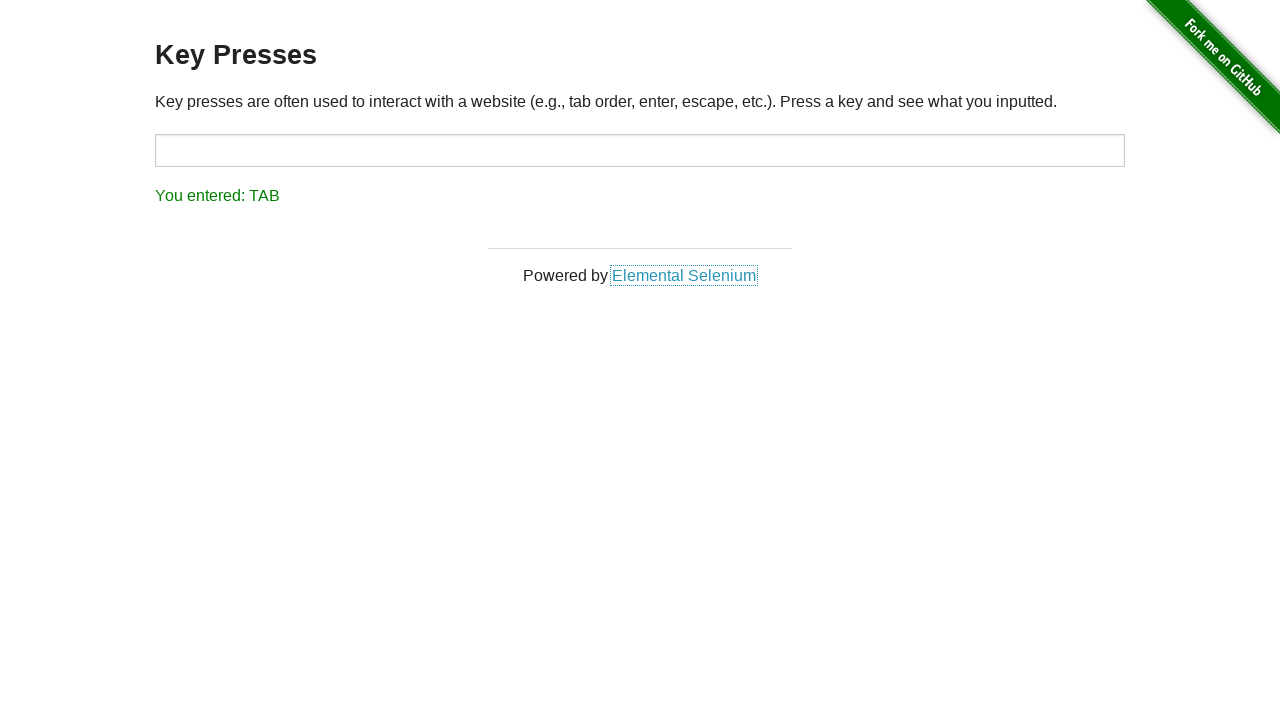

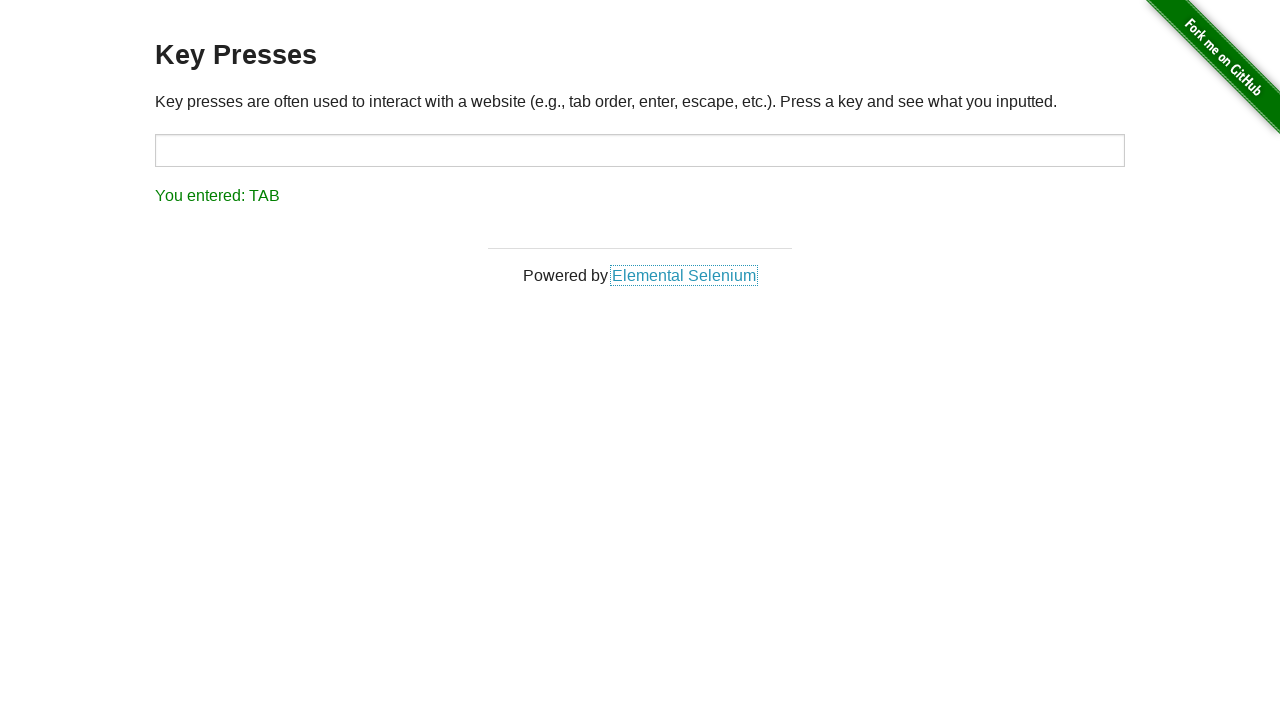